Navigates to the SelectorsHub XPath practice page and waits for the page to load

Starting URL: https://selectorshub.com/xpath-practice-page/

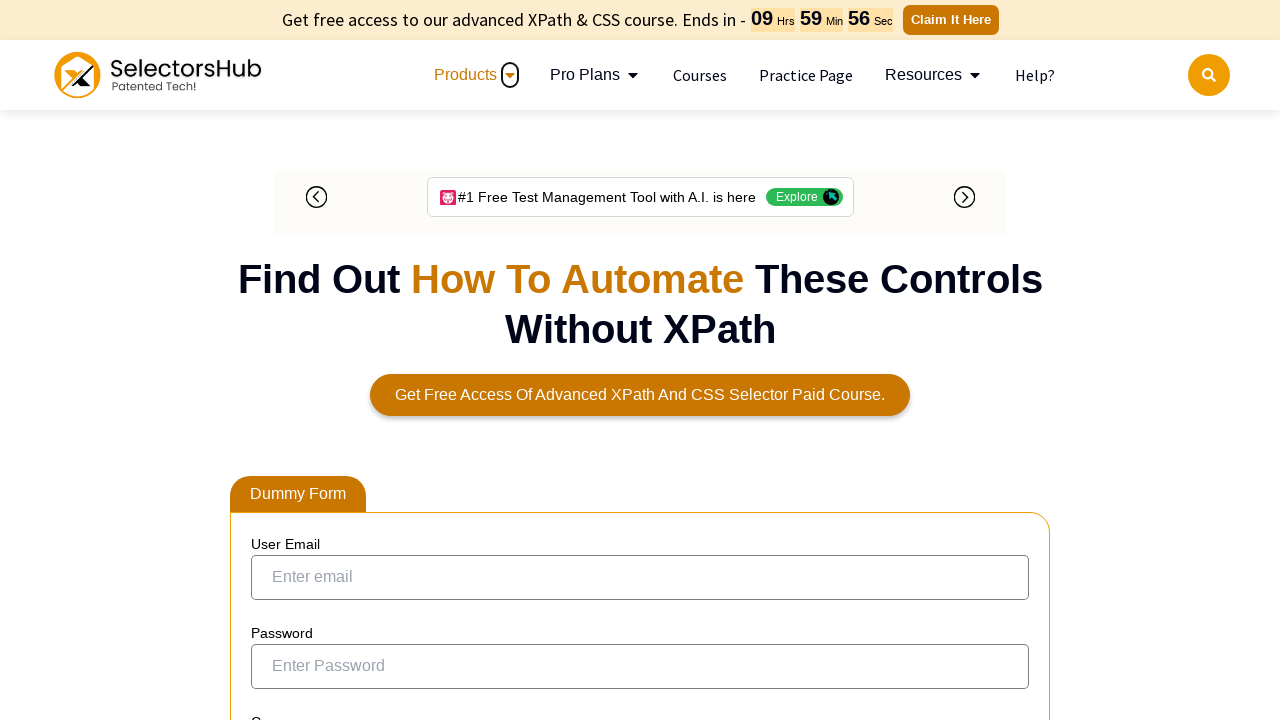

Waited for page to load (domcontentloaded state reached)
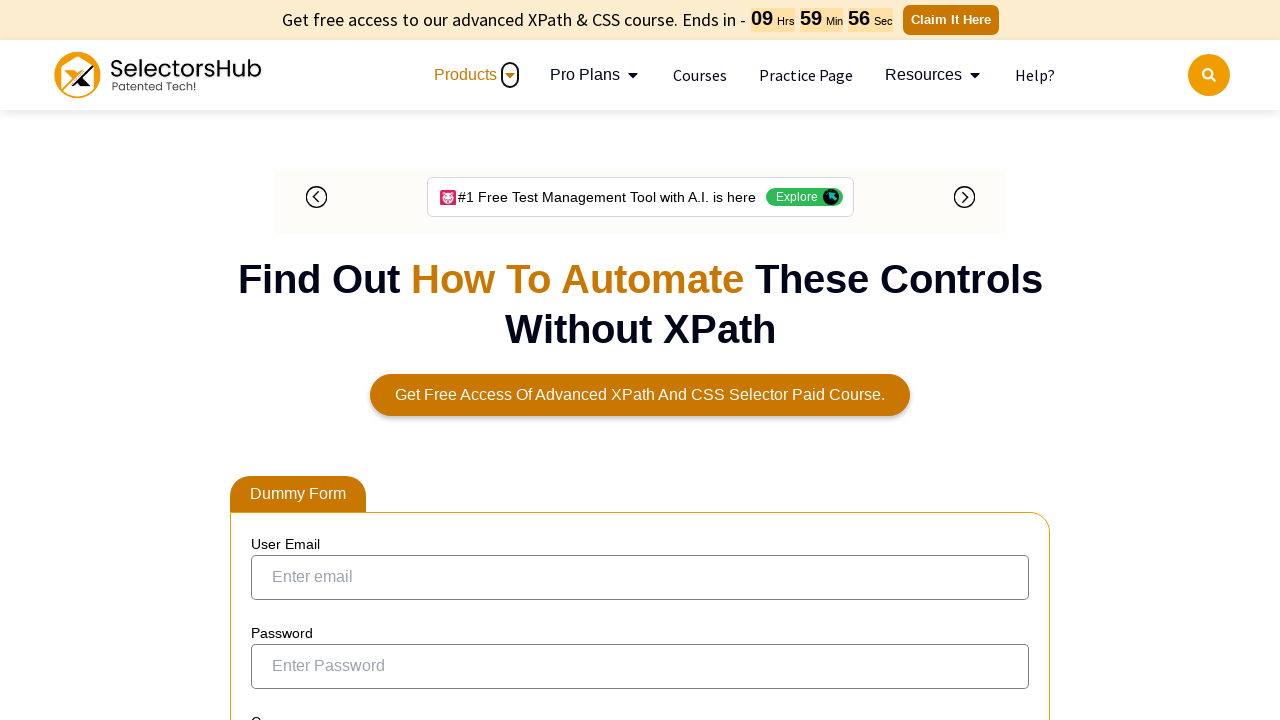

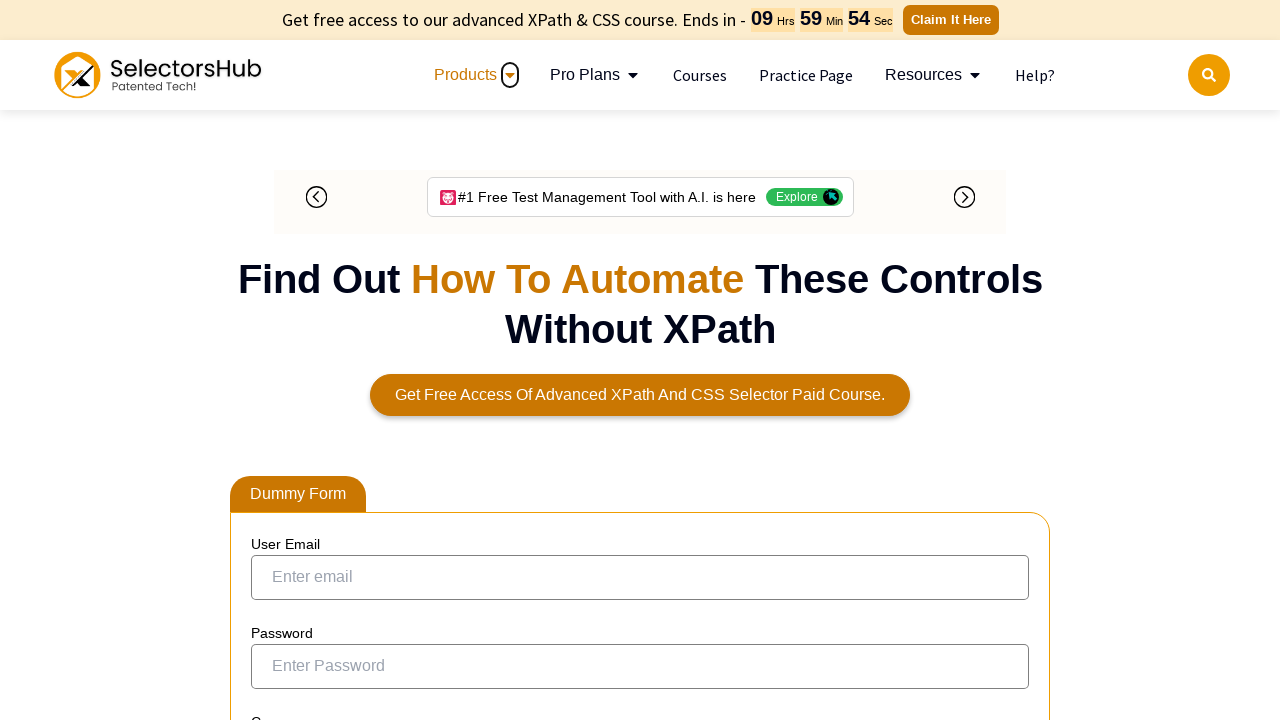